Verifies that the page title matches the expected value "OrangeHRM"

Starting URL: https://opensource-demo.orangehrmlive.com

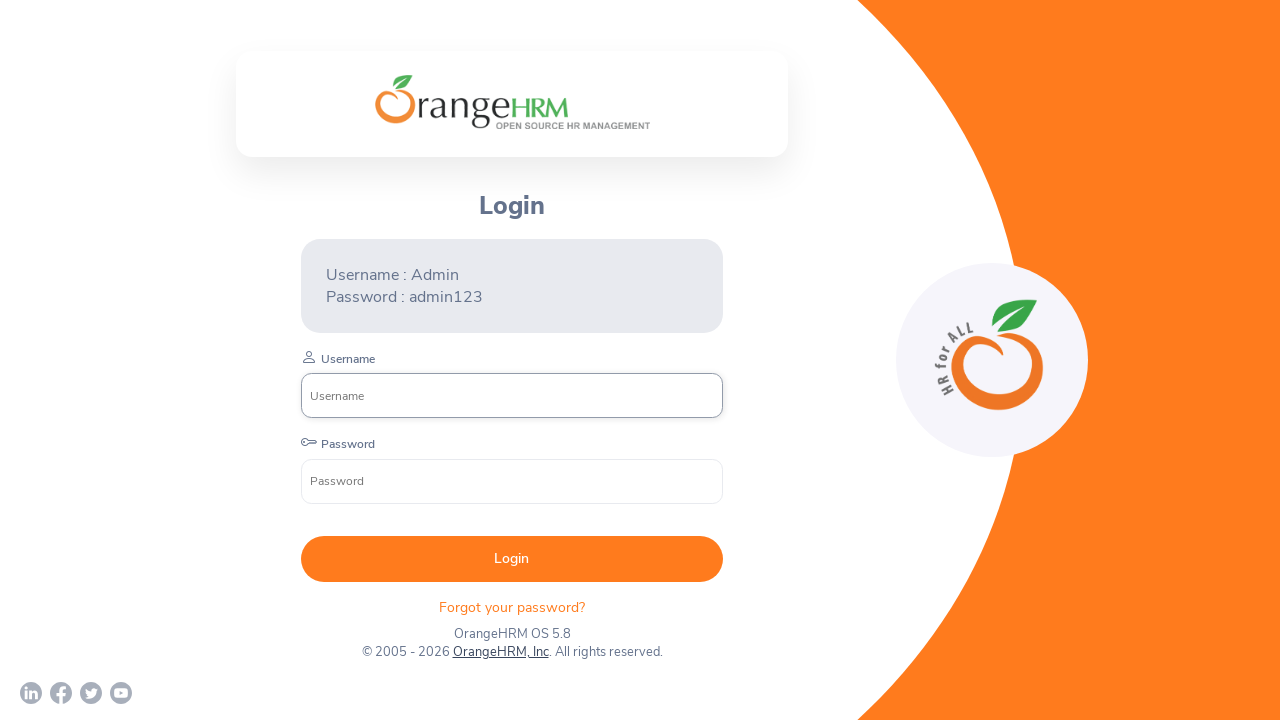

Navigated to OrangeHRM demo application
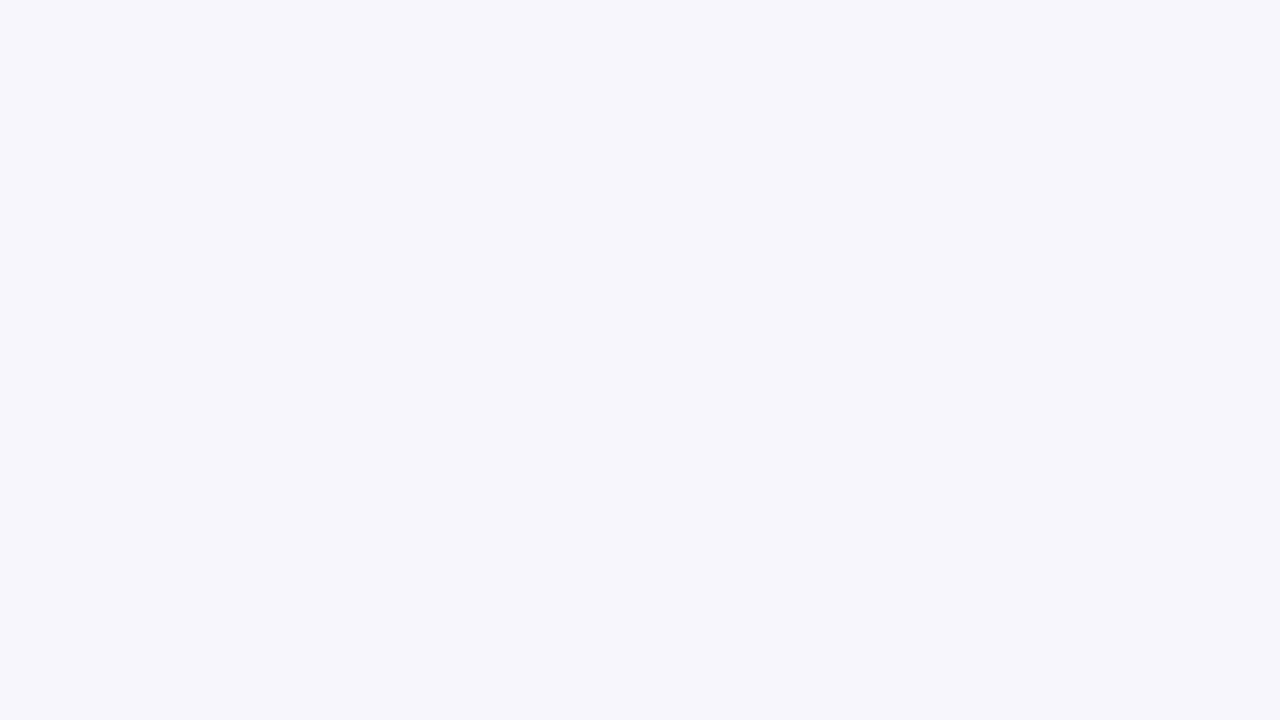

Retrieved page title
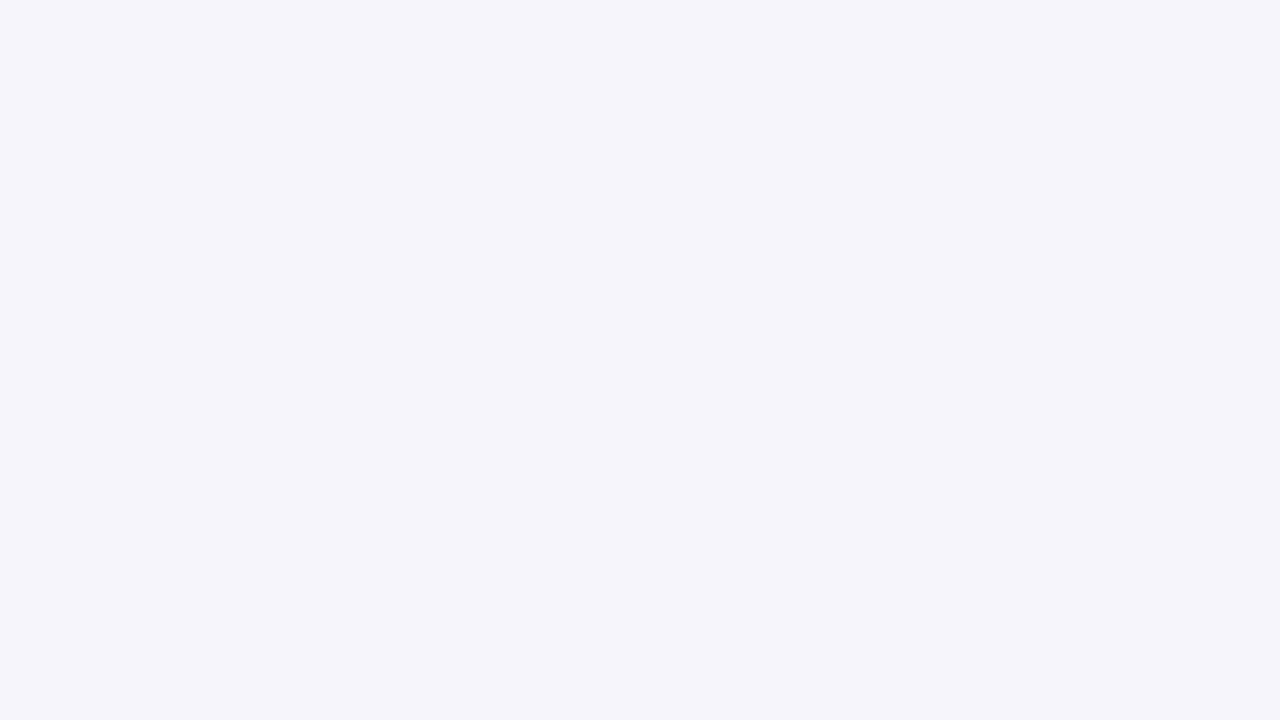

Verified page title matches expected value 'OrangeHRM'
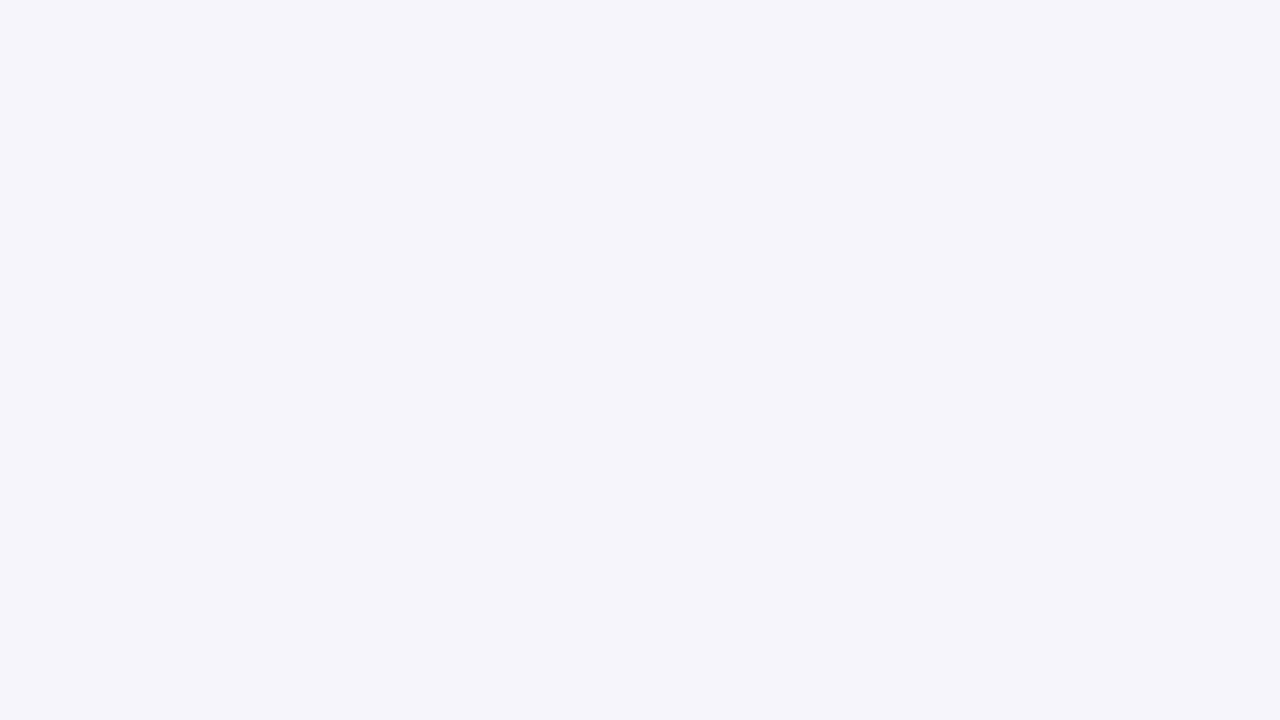

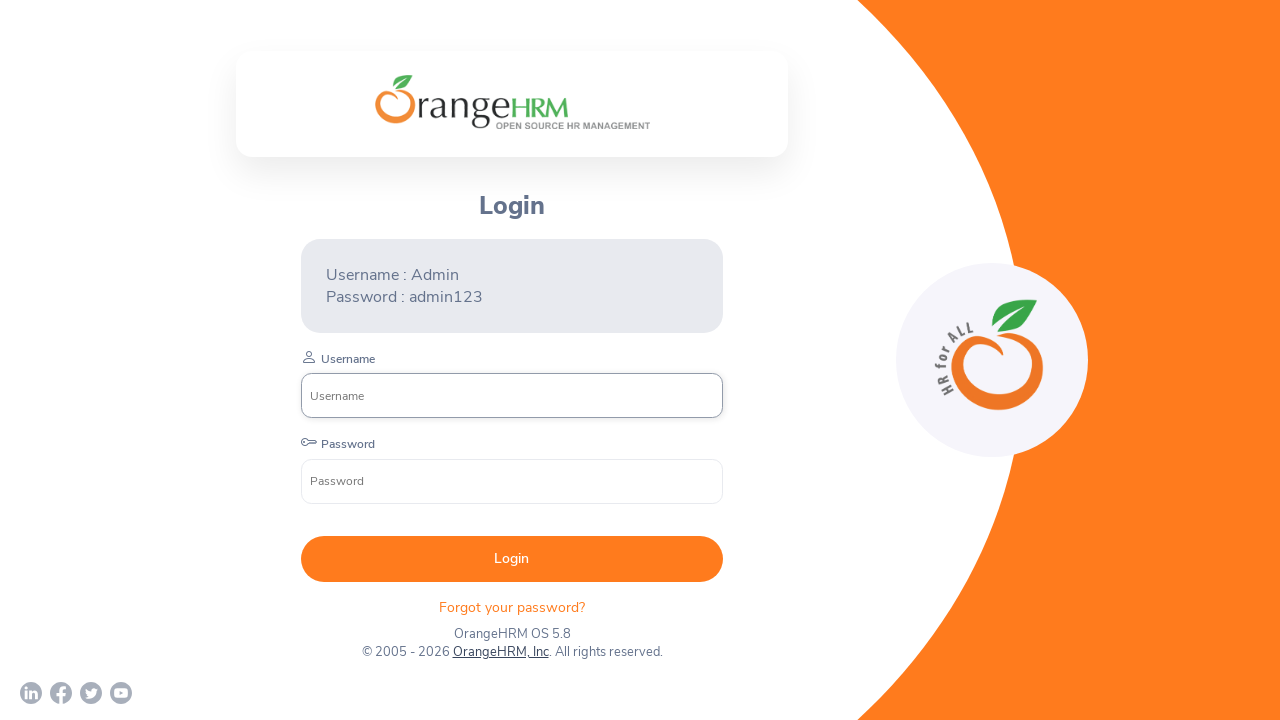